Completes a form that requires scrolling, including calculating a mathematical value, checking checkboxes, and submitting the form

Starting URL: https://SunInJuly.github.io/execute_script.html

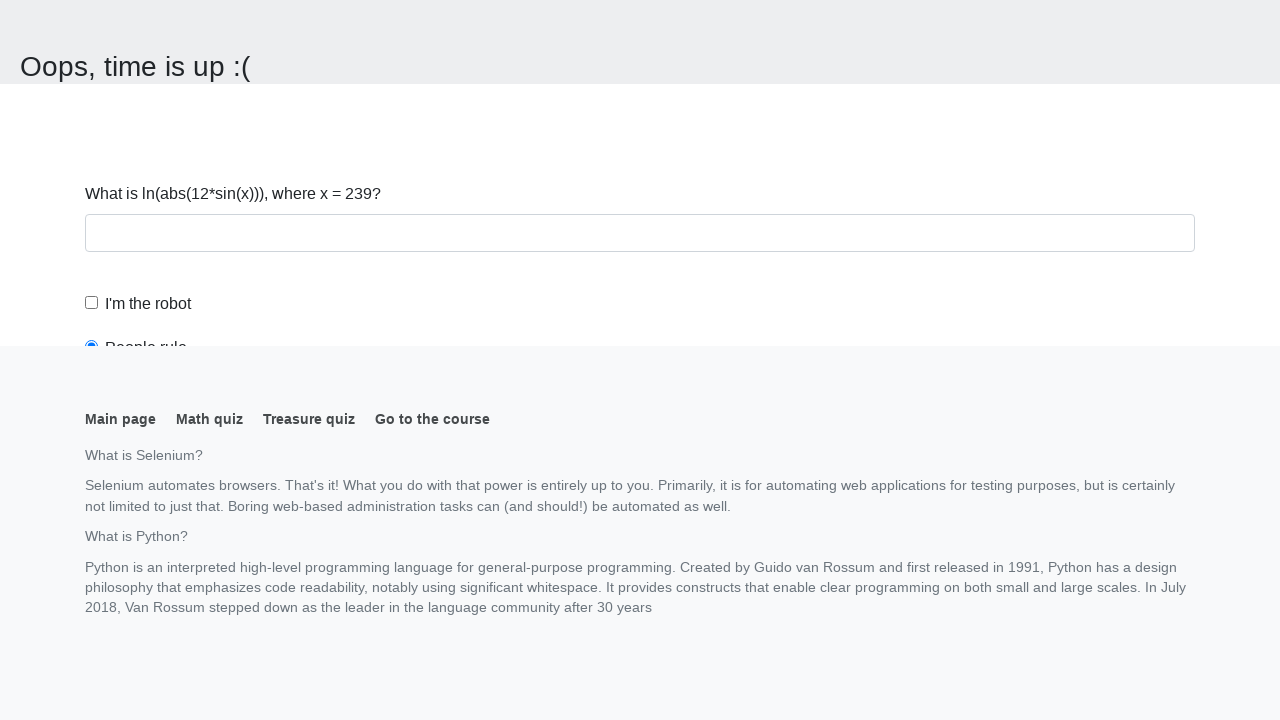

Navigated to form page
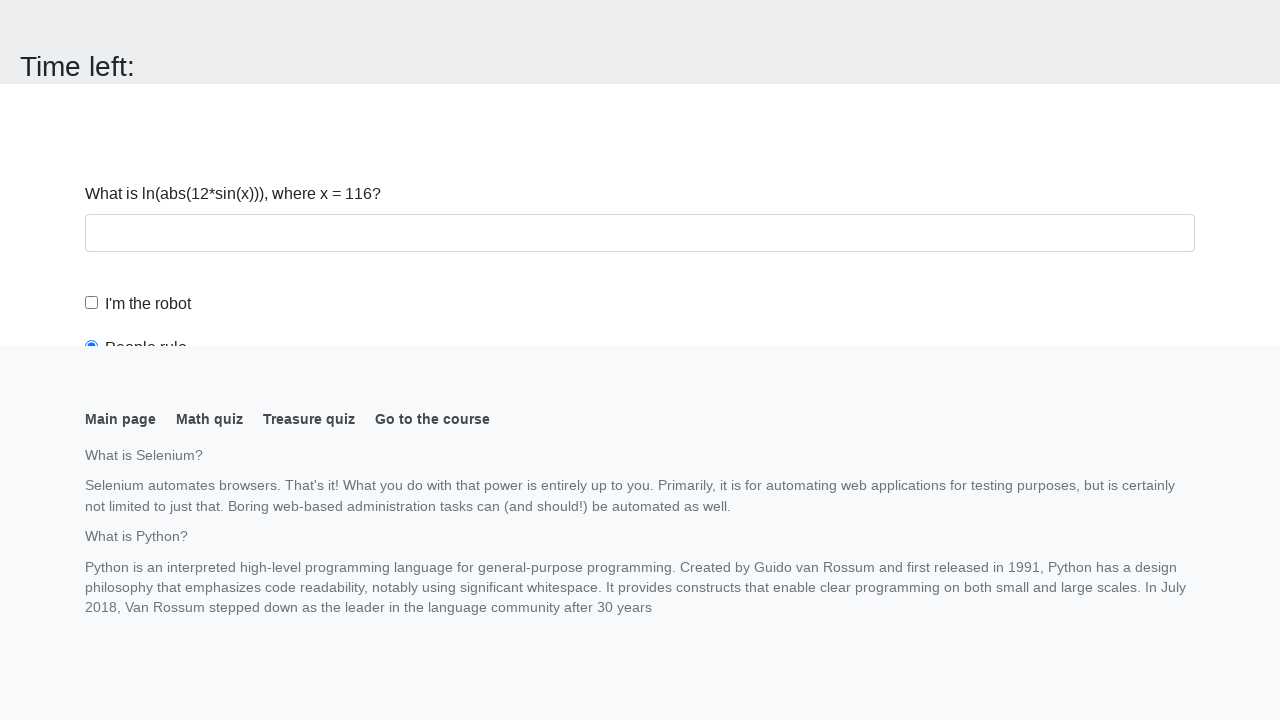

Retrieved x value from page
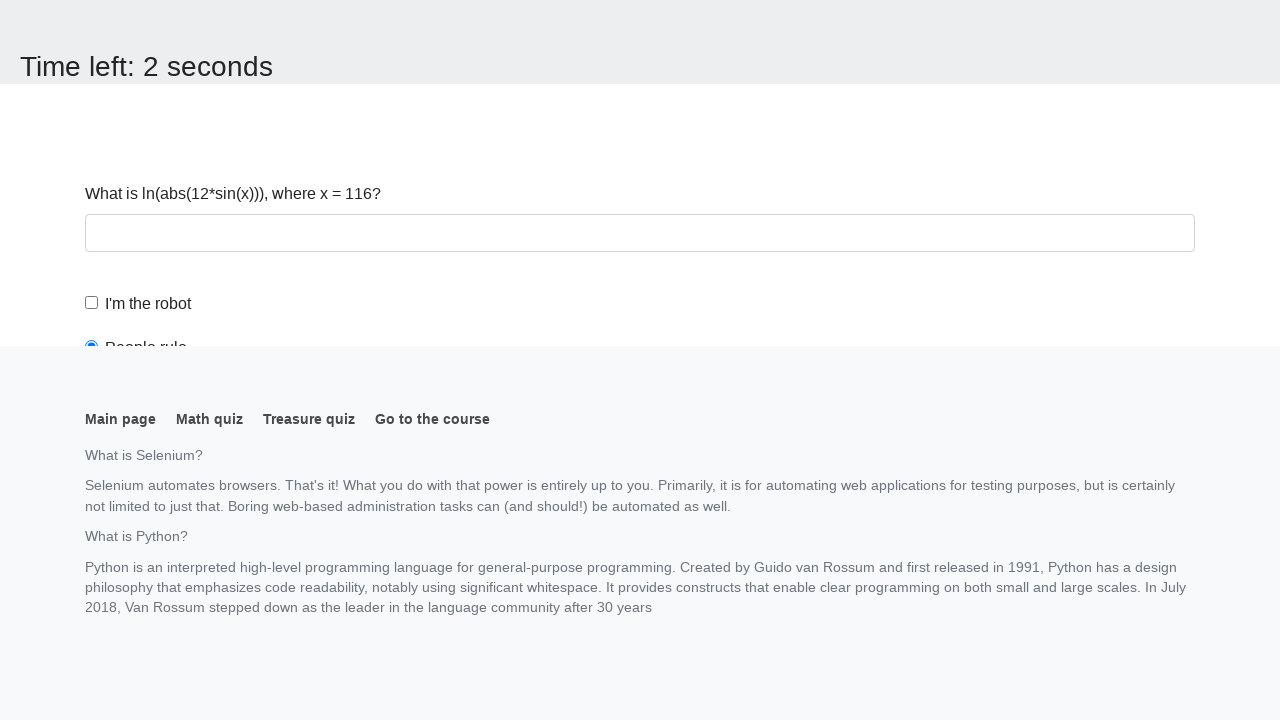

Calculated y value: 1.0437817703655223
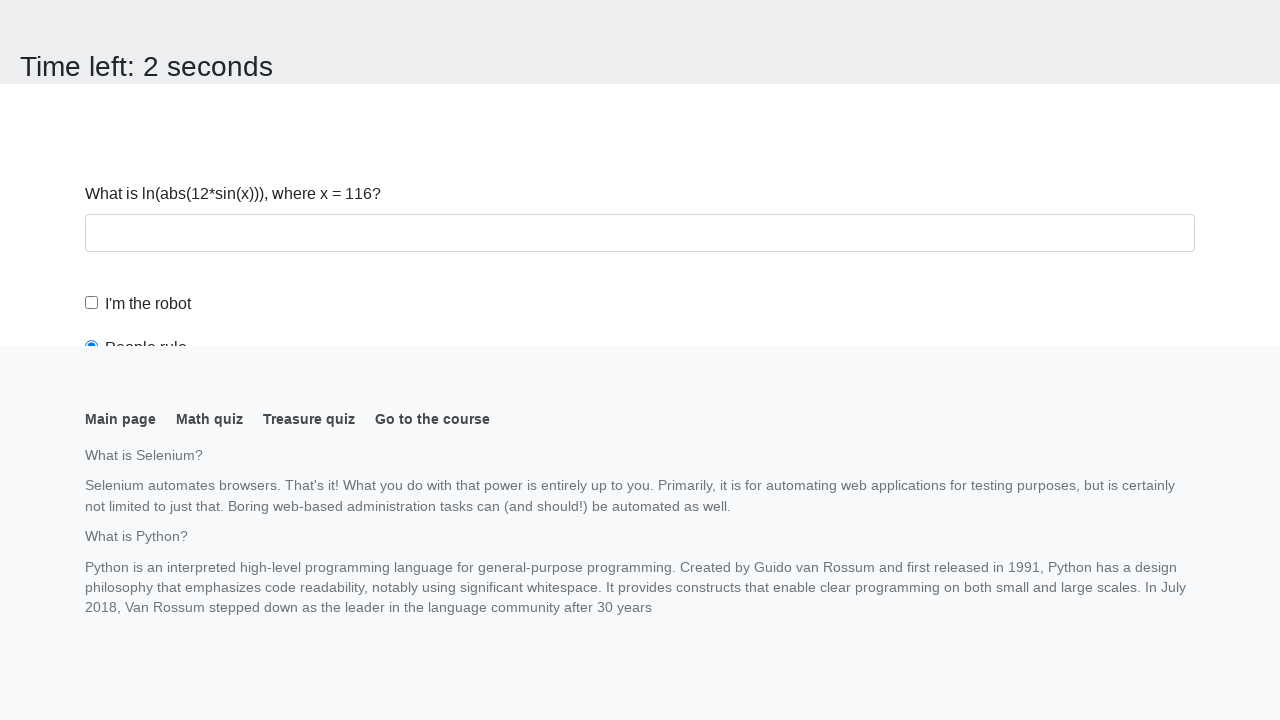

Scrolled down 100 pixels to reveal form elements
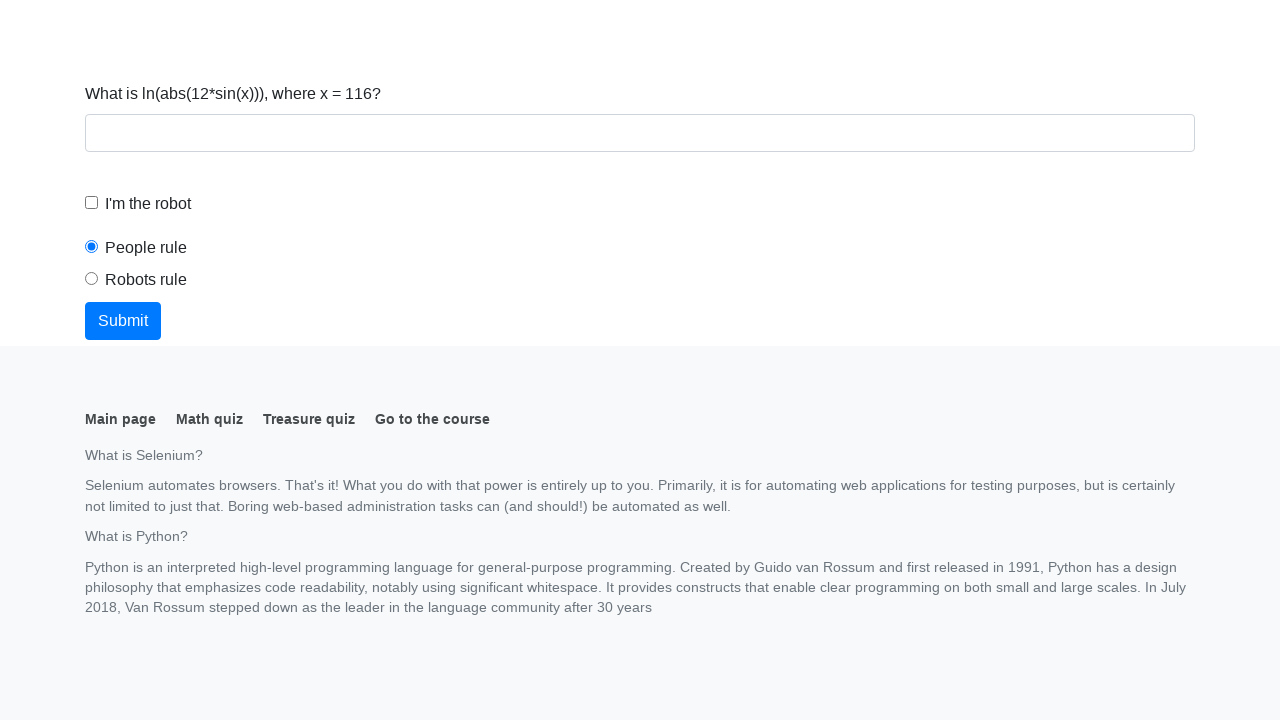

Filled answer field with calculated value: 1.0437817703655223 on #answer
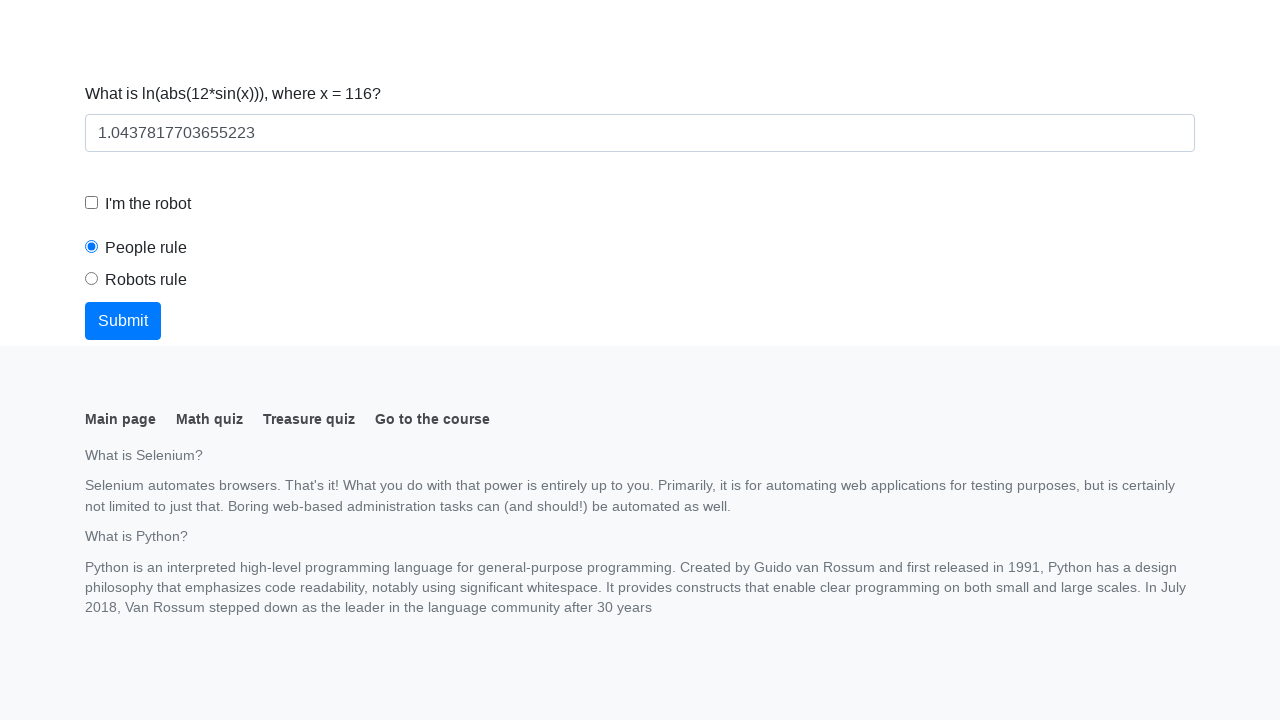

Checked the robot checkbox at (92, 203) on #robotCheckbox
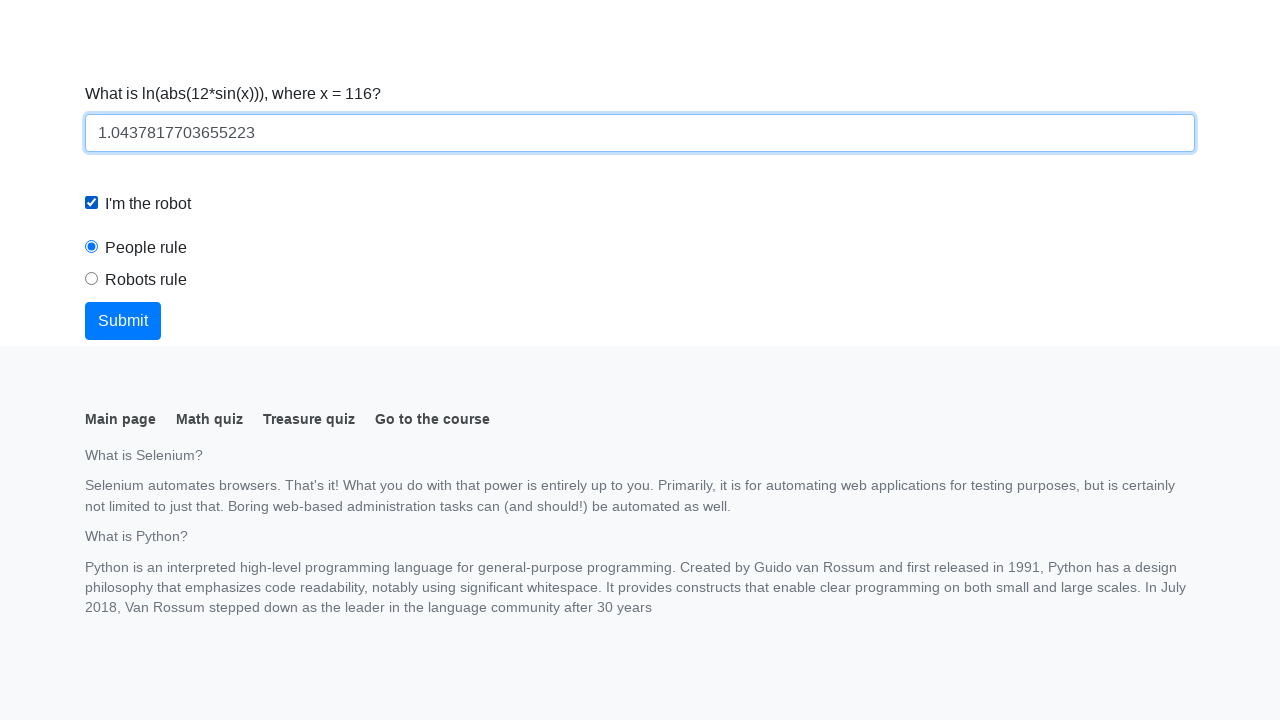

Checked the robots rule checkbox at (92, 279) on #robotsRule
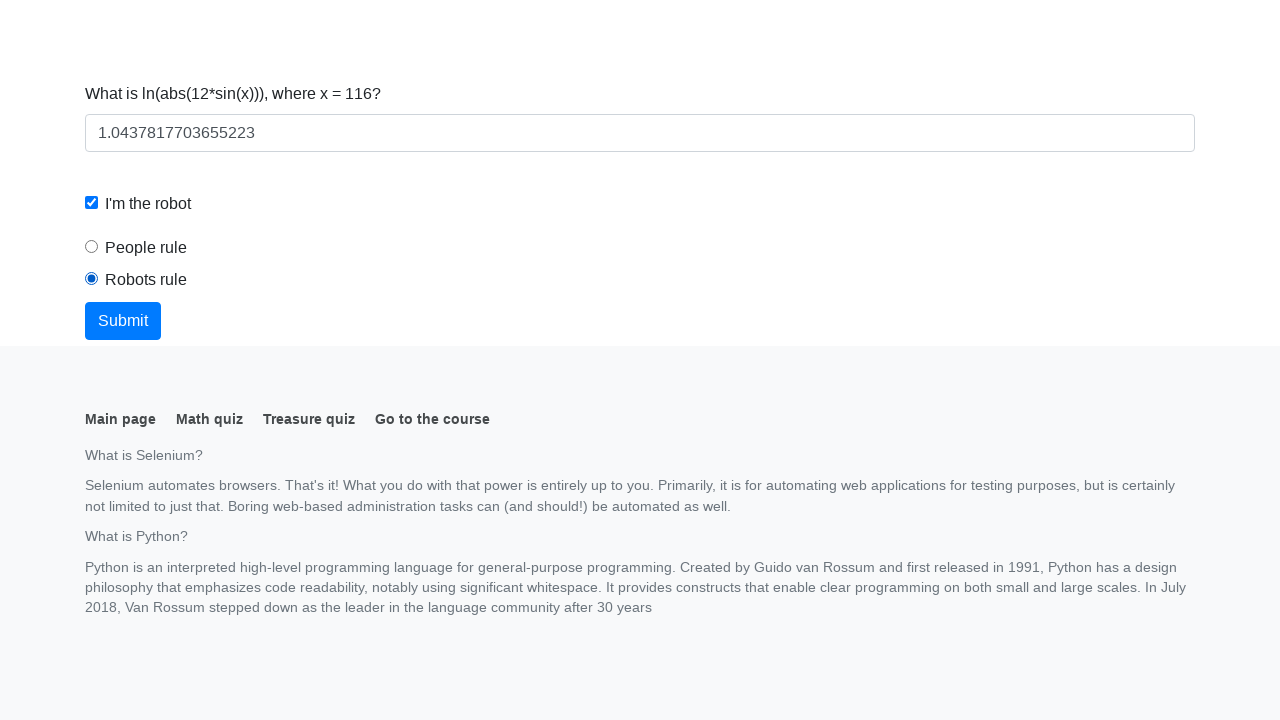

Clicked submit button to complete form at (123, 321) on button.btn
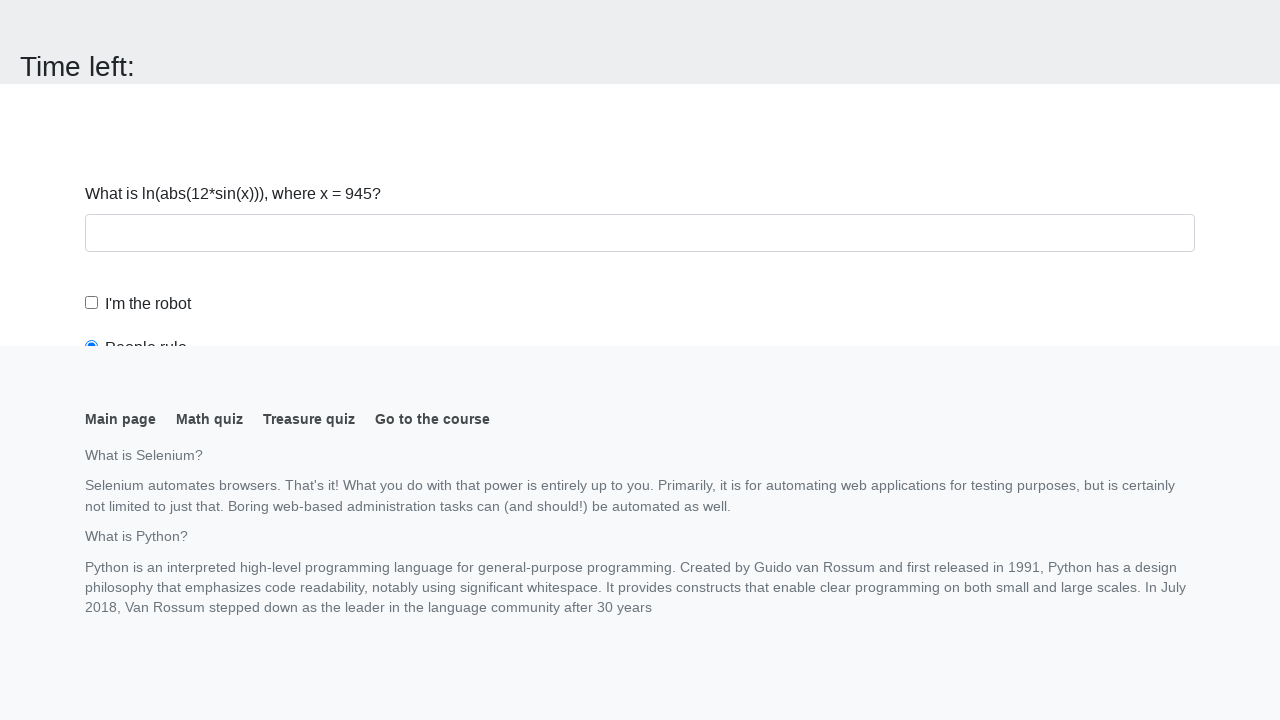

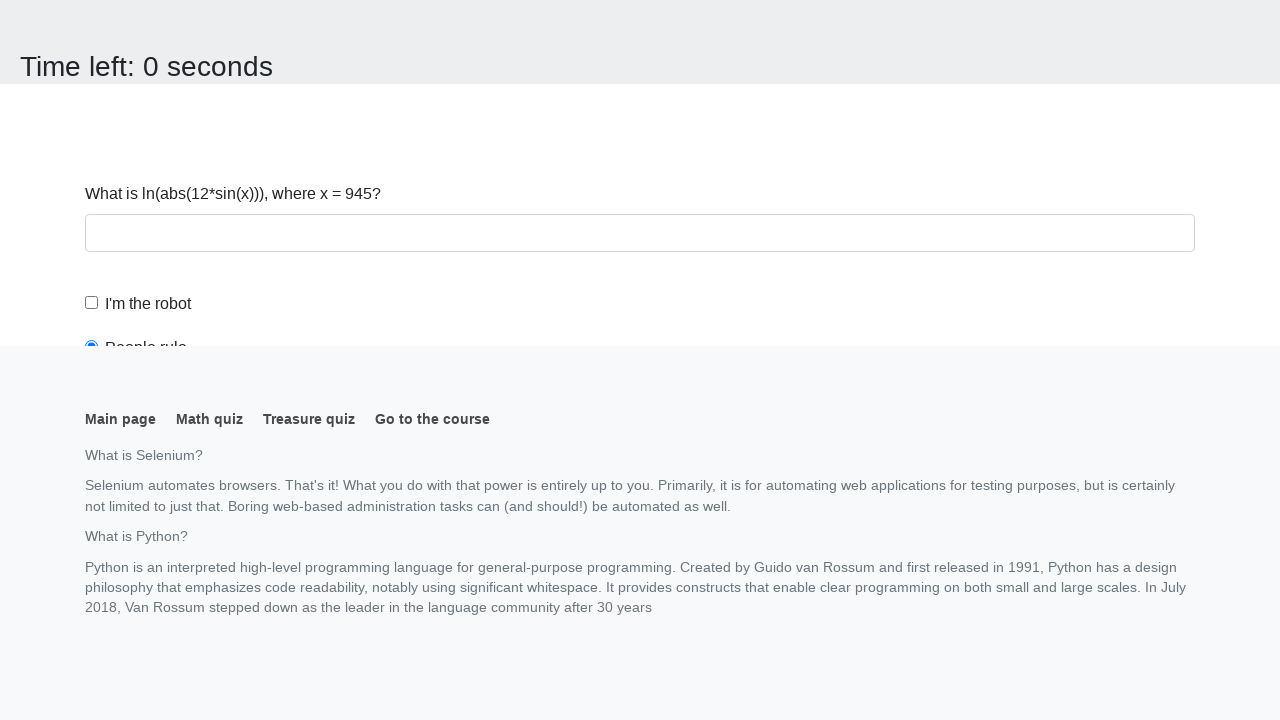